Navigates to a drag and drop demo page and waits for it to load

Starting URL: https://grotechminds.com/drag-and-drop/

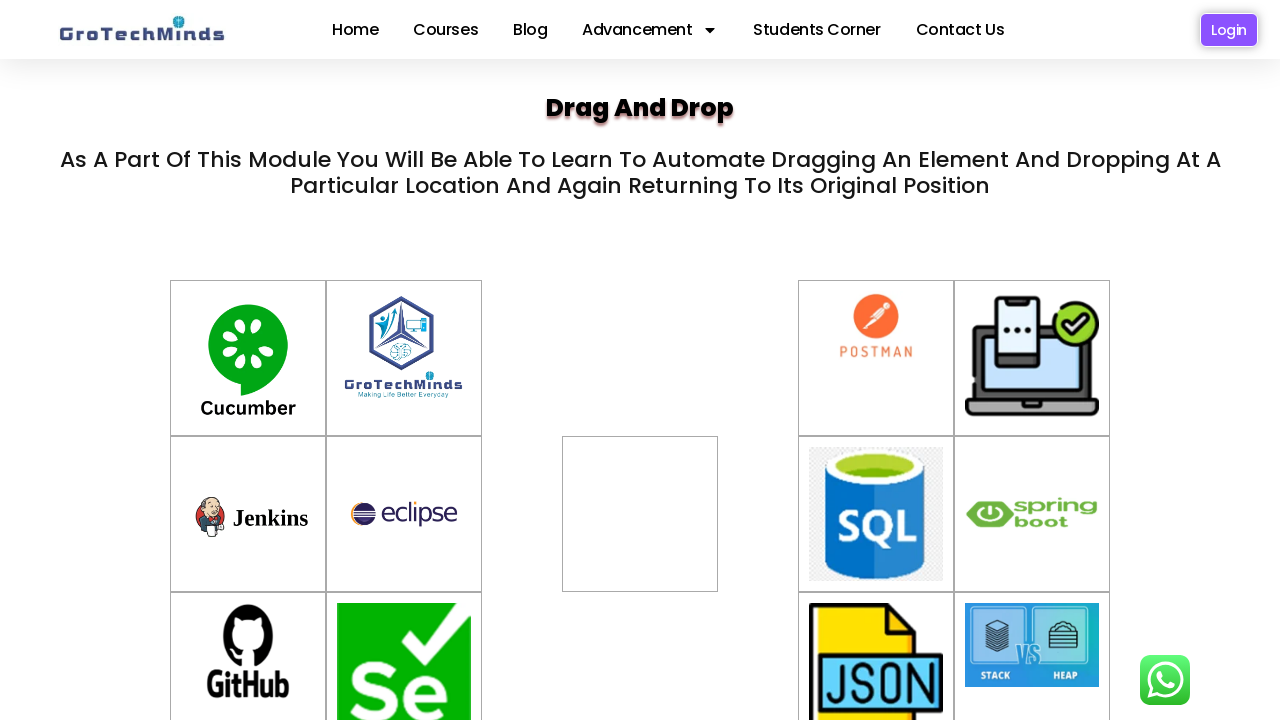

Set viewport to 1920x1080
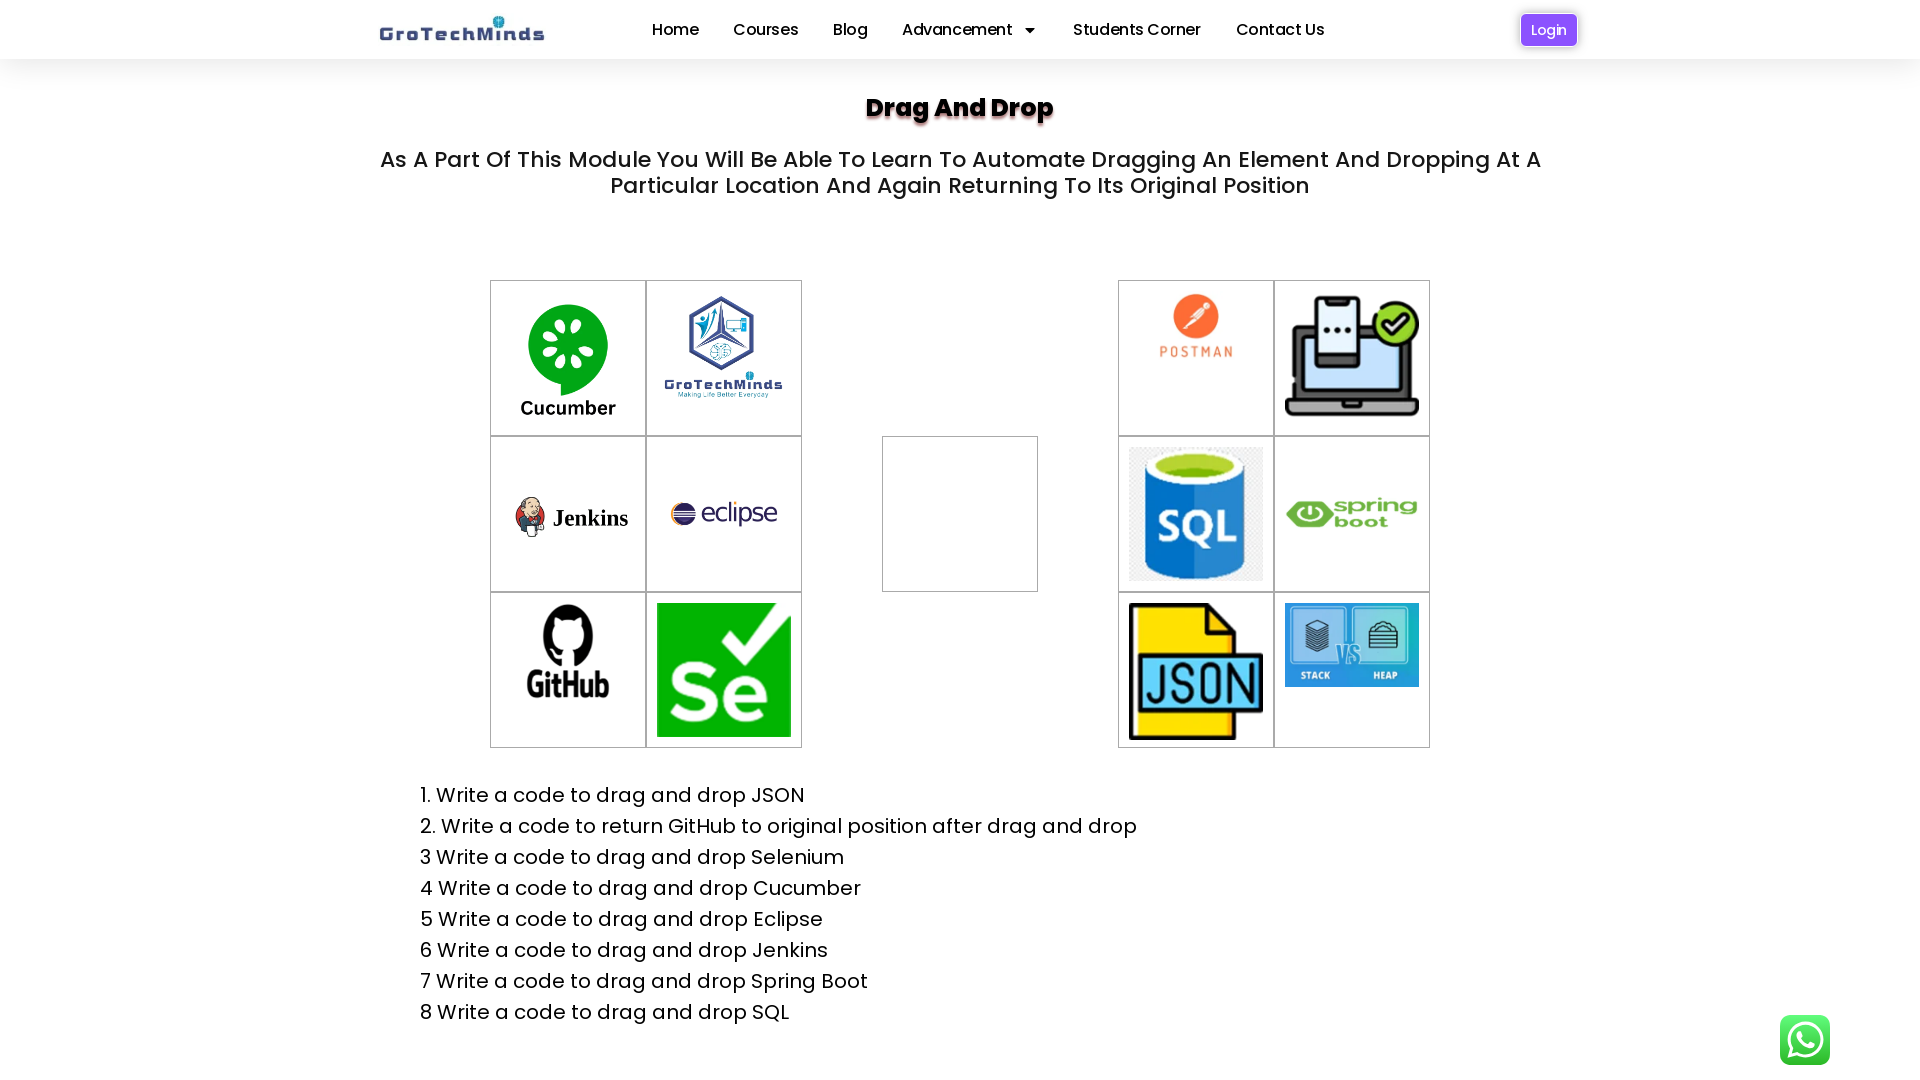

Drag and drop demo page loaded successfully
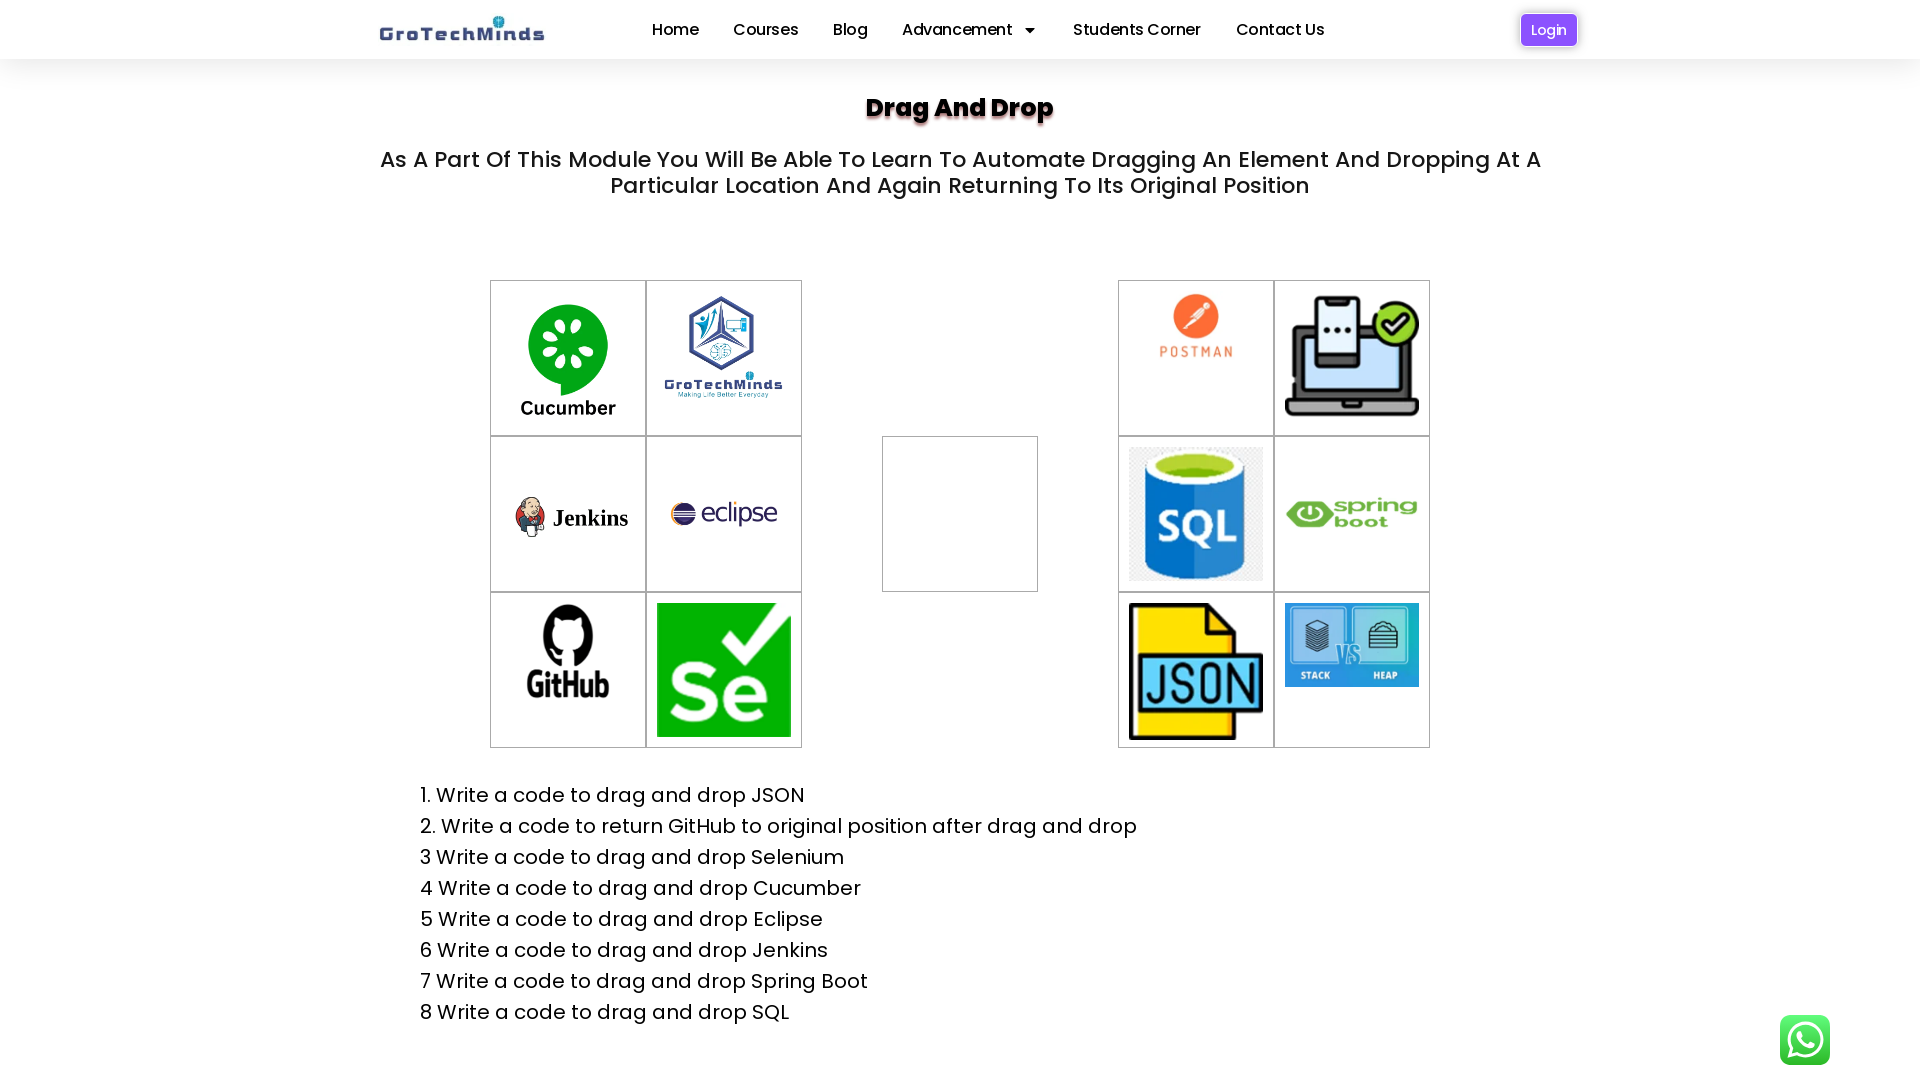

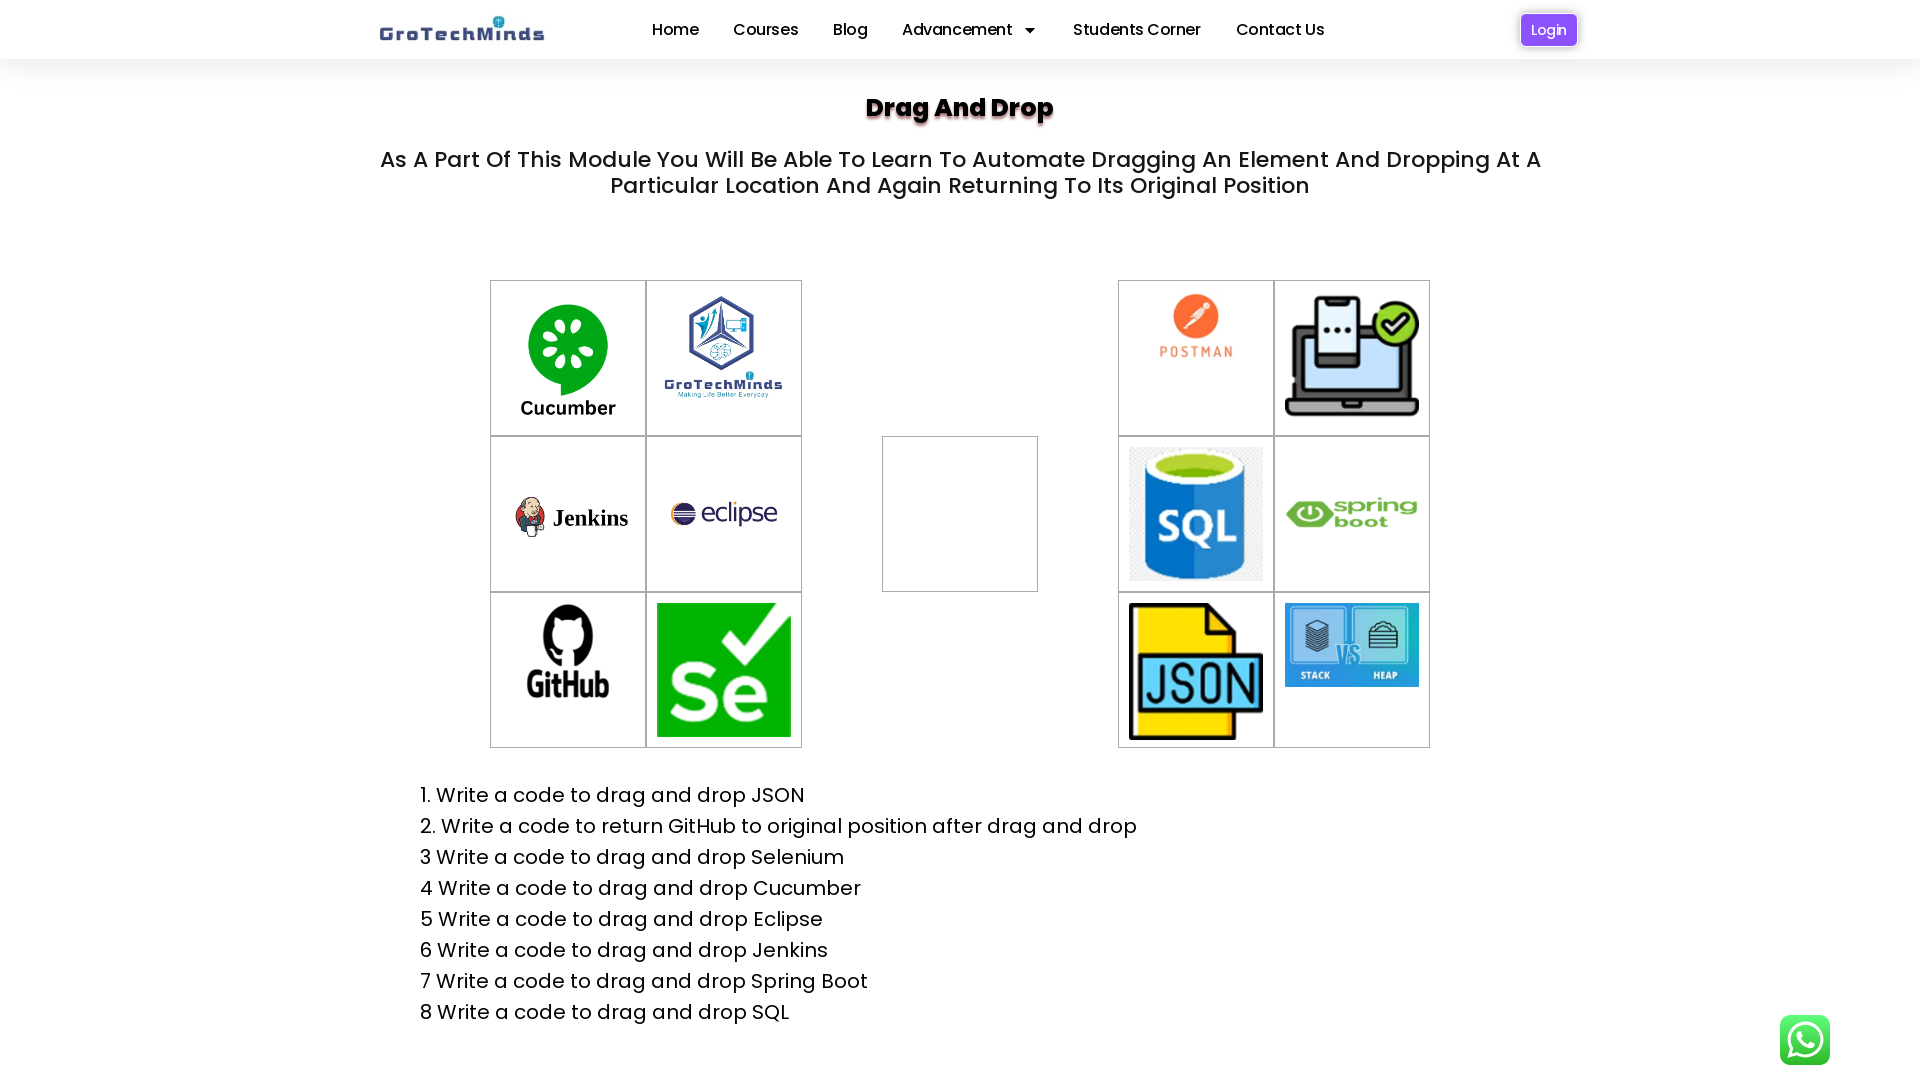